Tests contact form submission with empty name field to verify name field validation

Starting URL: https://www.demoblaze.com/

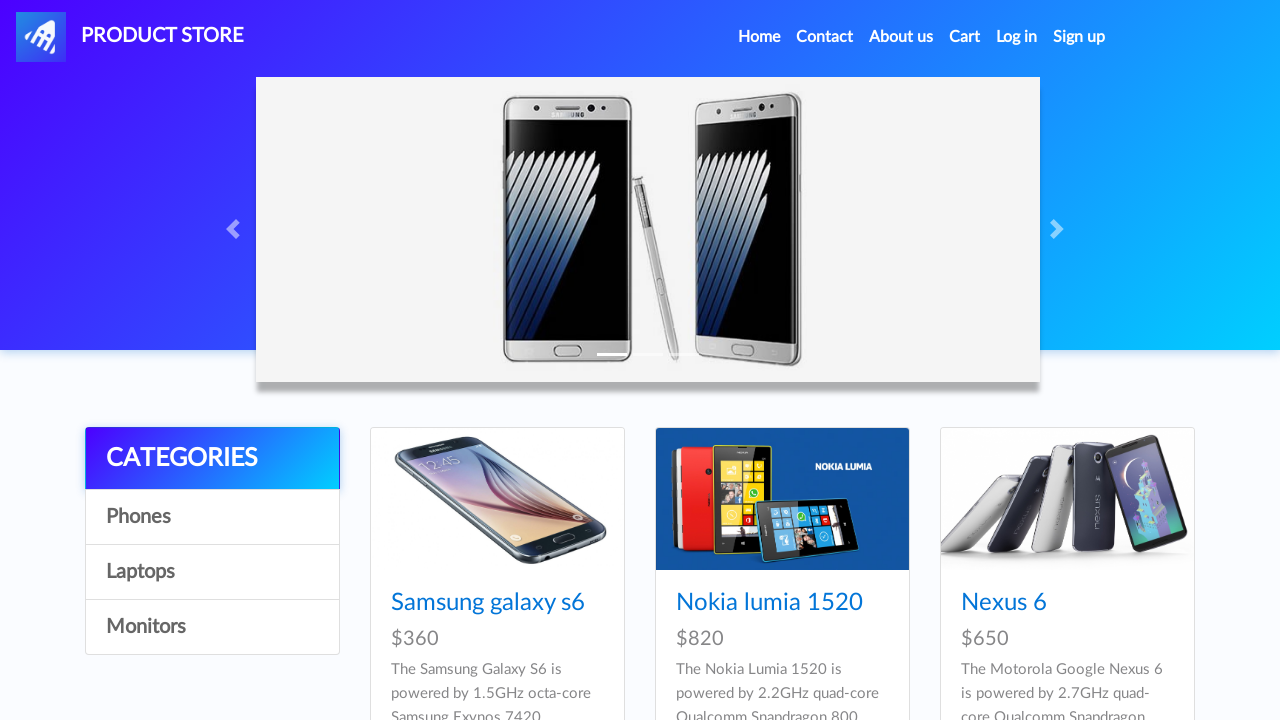

Clicked Contact link to open modal at (825, 37) on a:has-text('Contact')
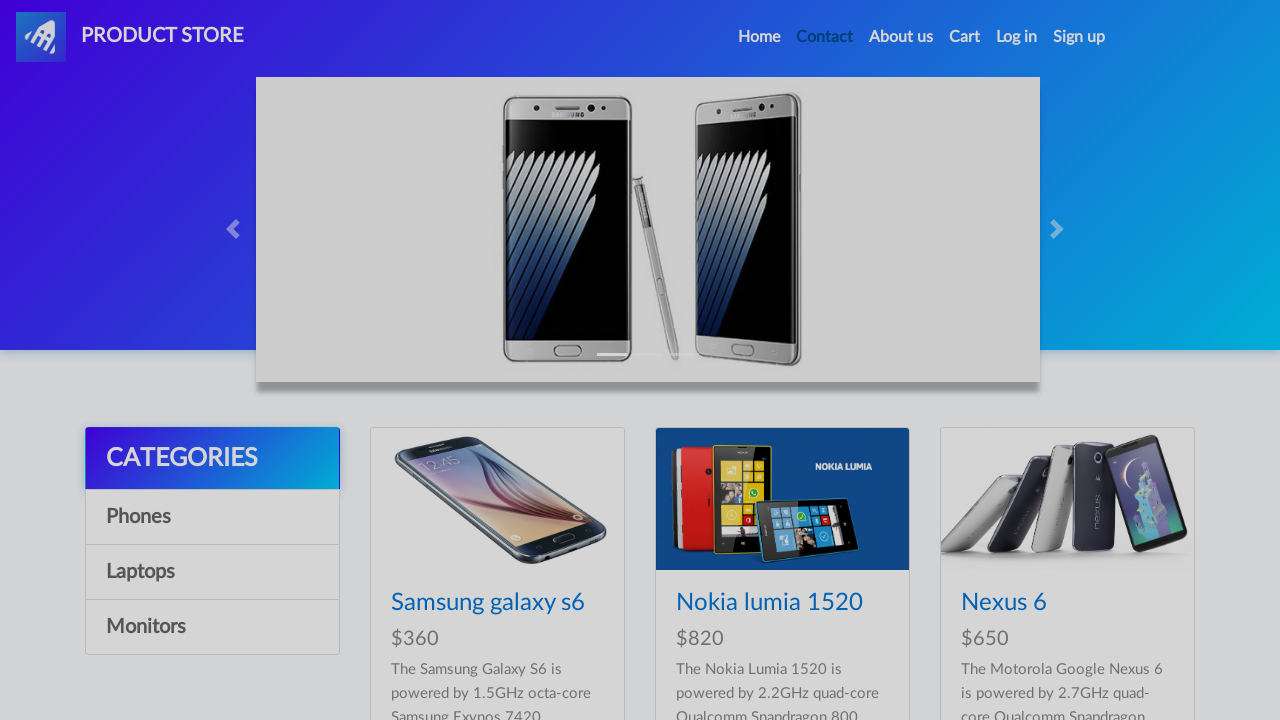

Contact modal loaded and is visible
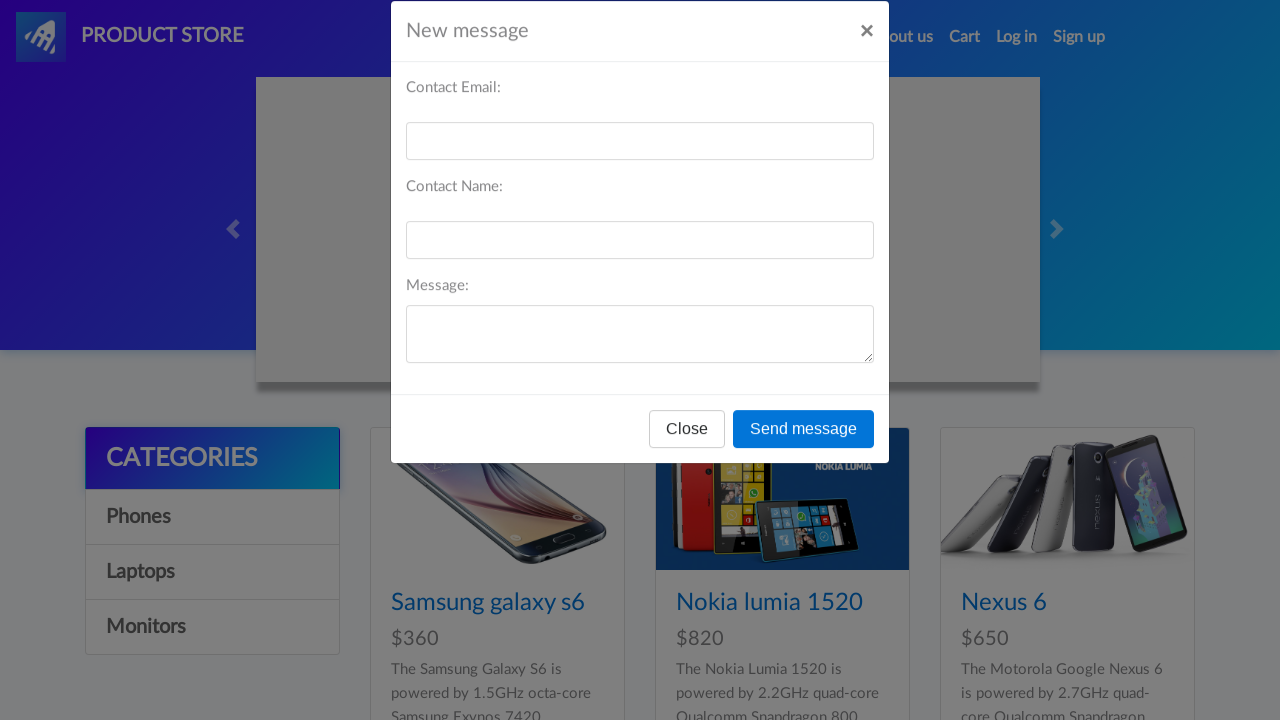

Filled email field with 'test@example.com' on #recipient-email
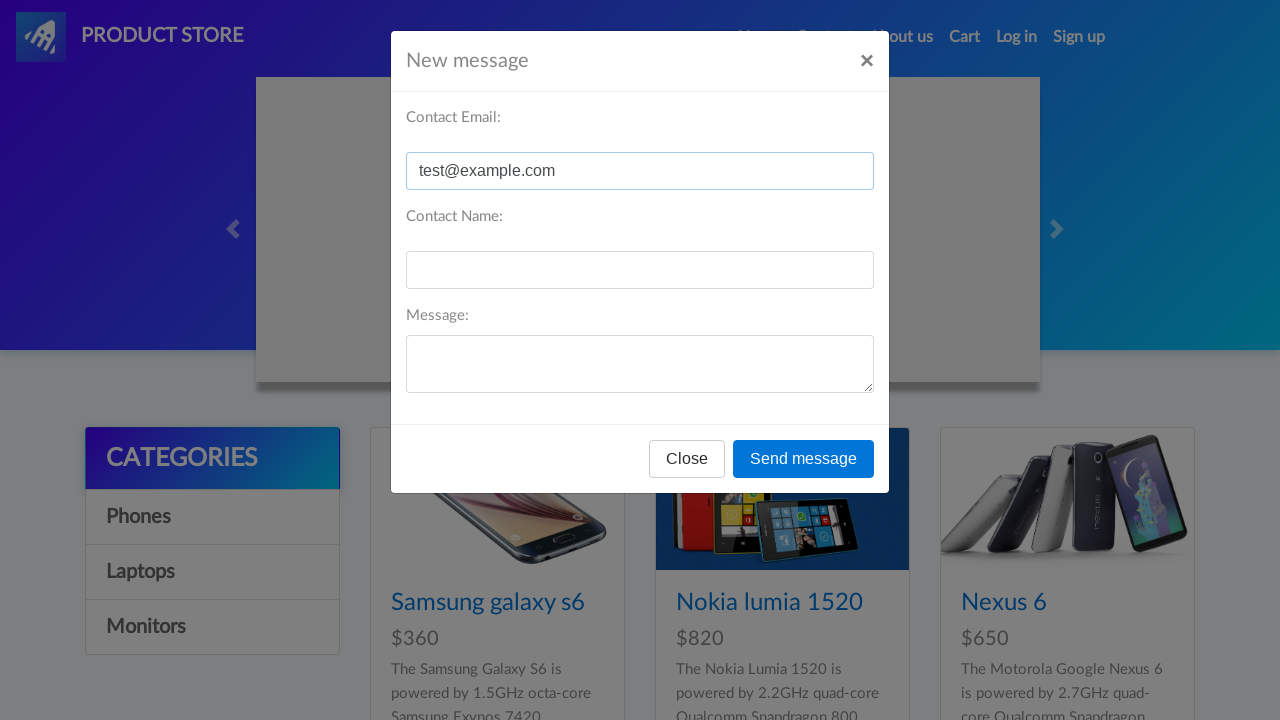

Filled message field with 'This is a test message.' on #message-text
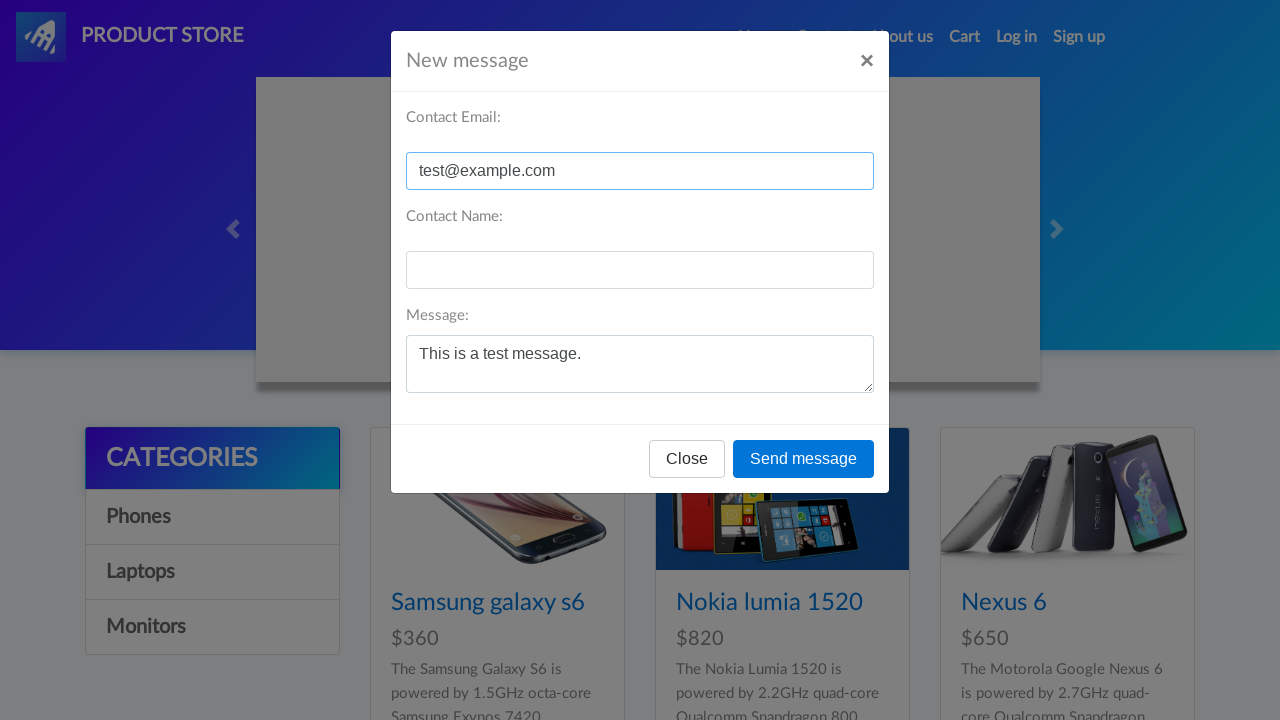

Clicked Send message button to submit form with empty name field at (804, 459) on button:has-text('Send message')
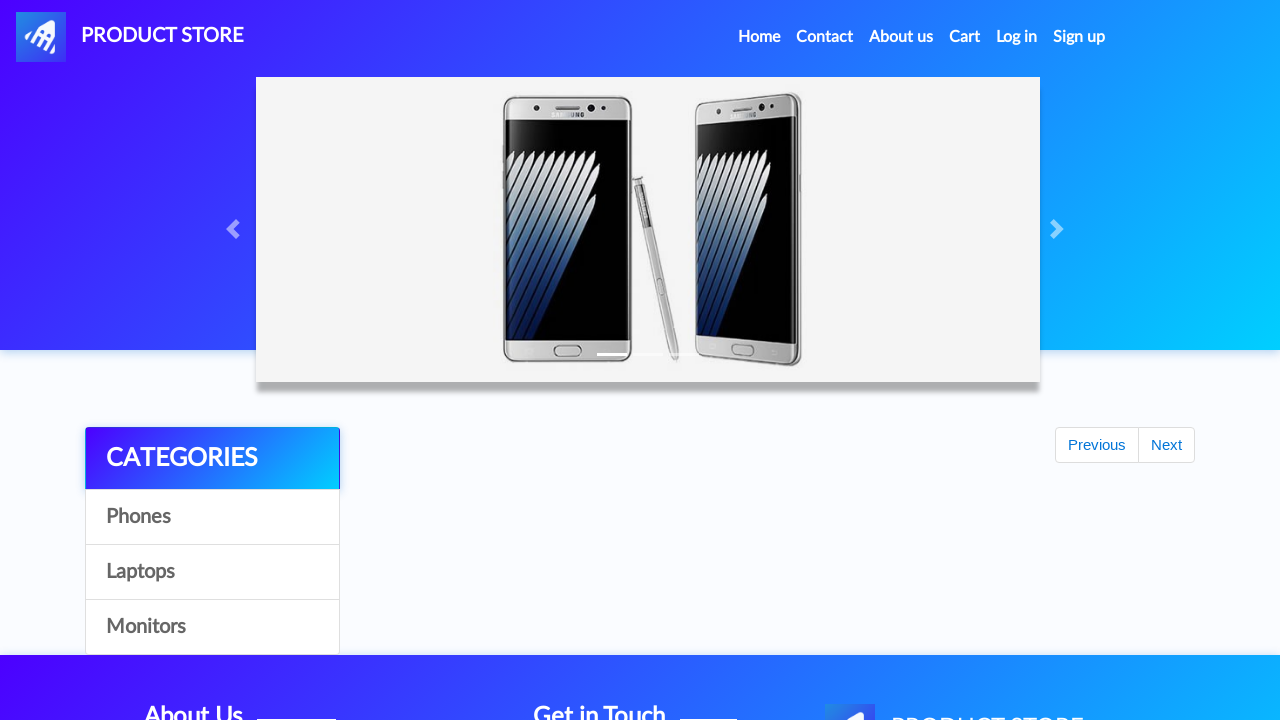

Set up dialog handler to accept name validation alert
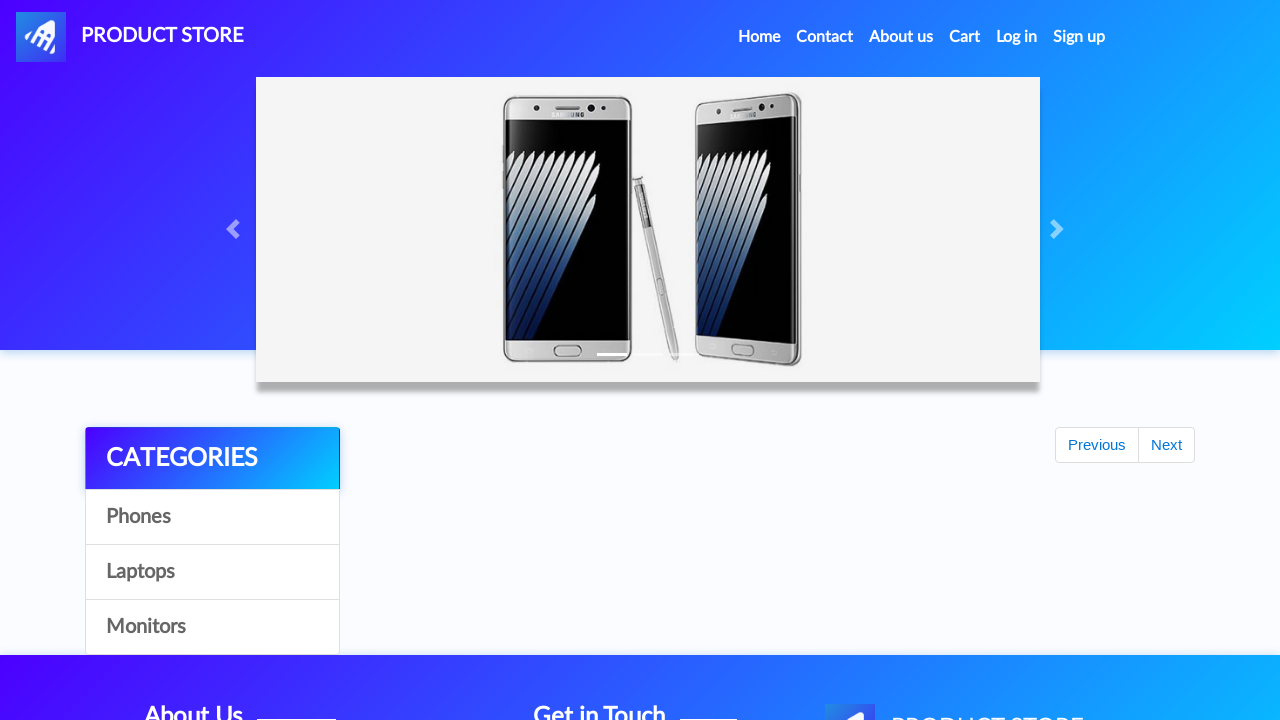

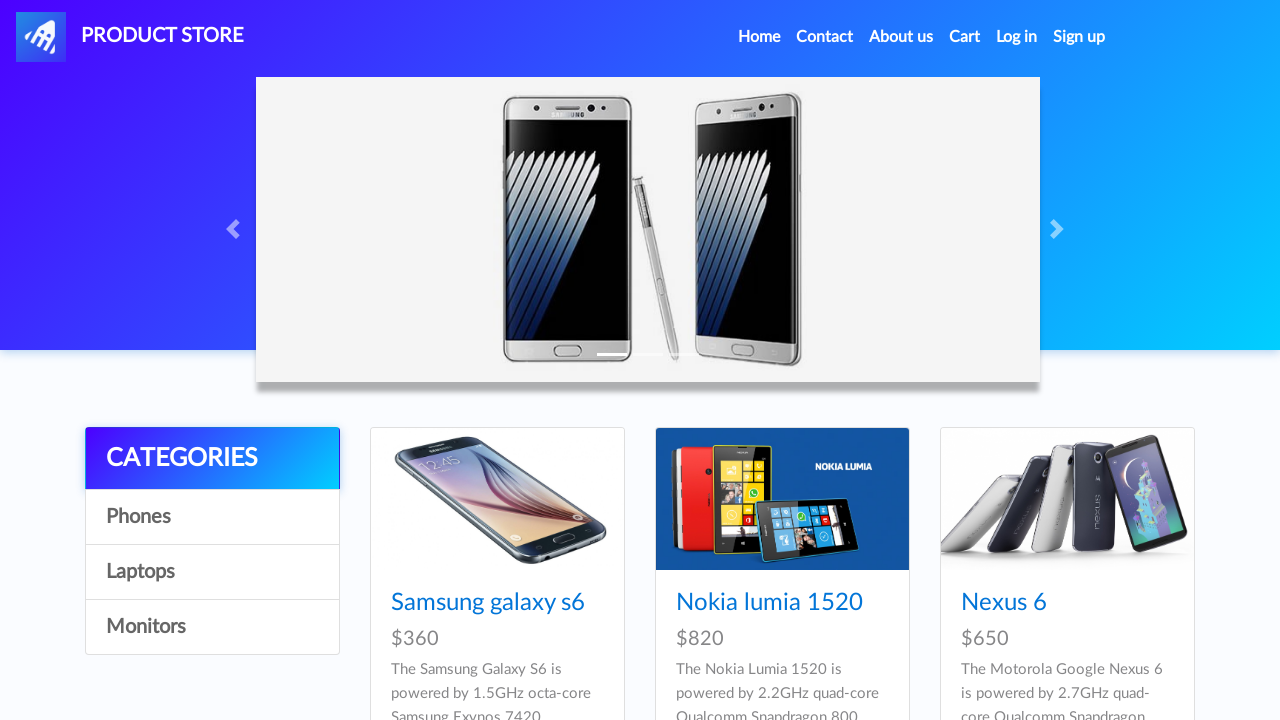